Tests adding a new todo item to the sample todo app by filling in the input field, clicking the add button, and verifying the new item appears in the list.

Starting URL: https://lambdatest.github.io/sample-todo-app/

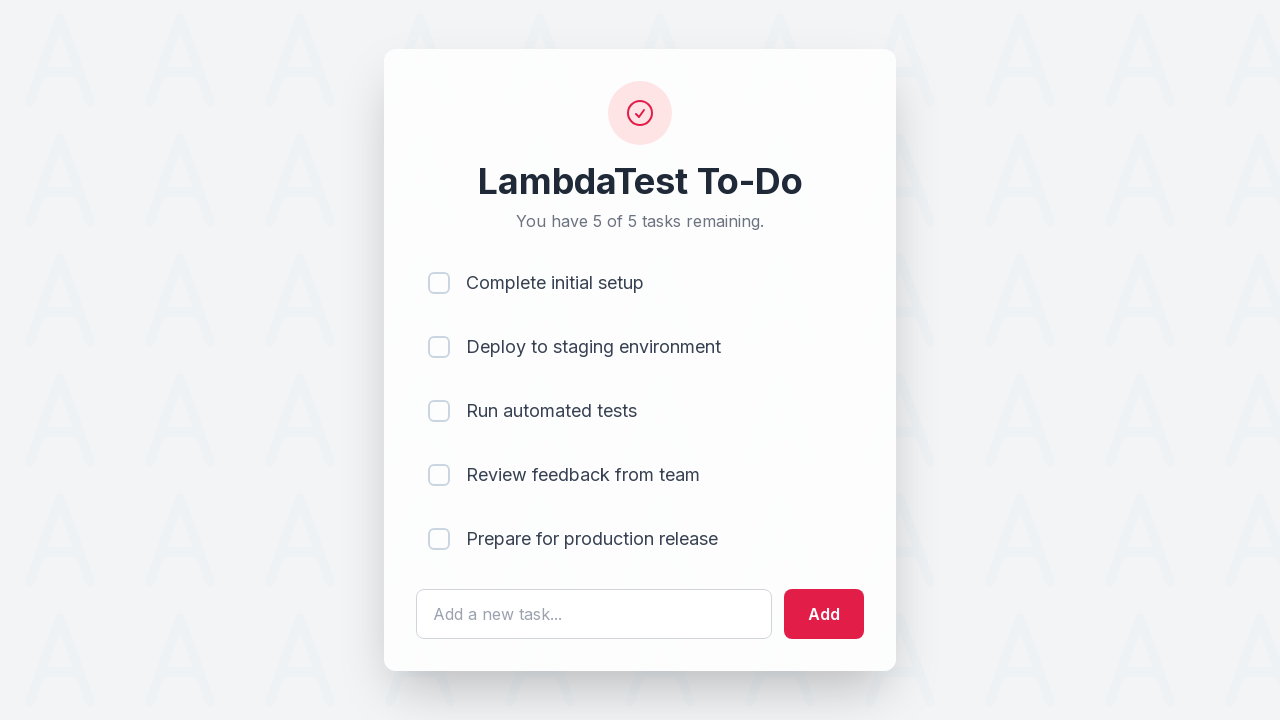

Filled input field with 'mi nuevo item' on #sampletodotext
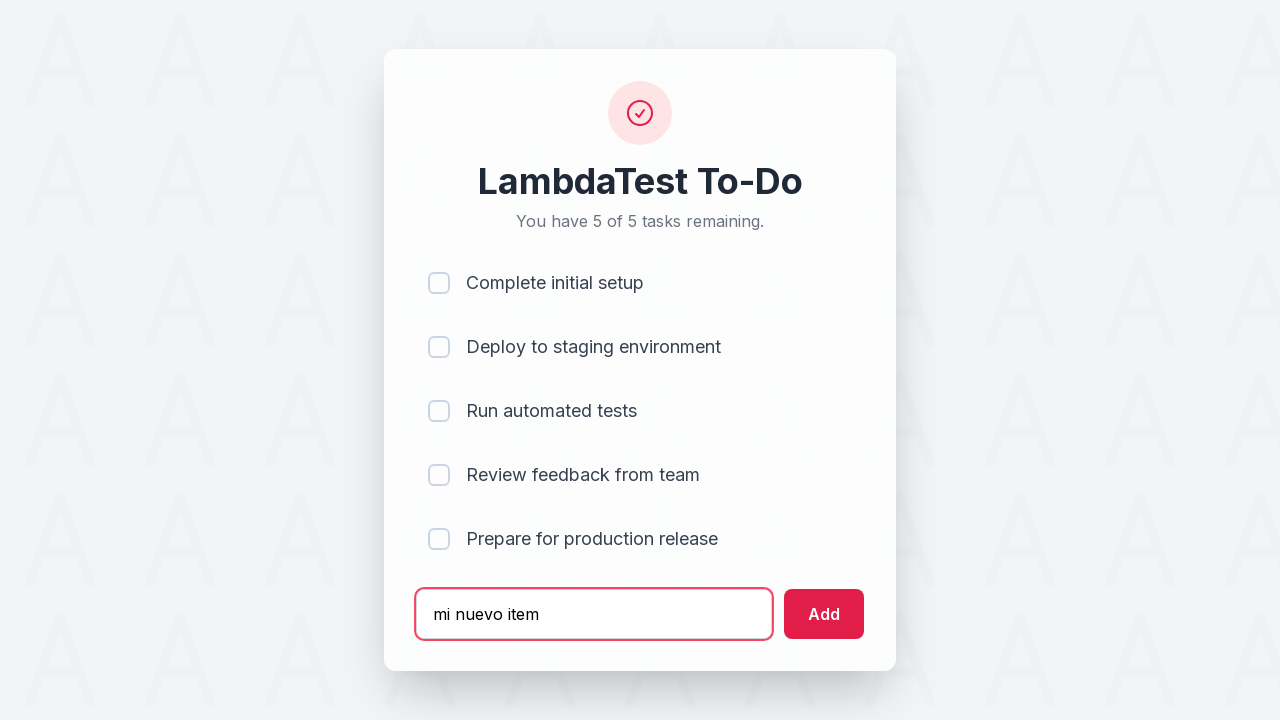

Clicked add button to create new todo item at (824, 614) on #addbutton
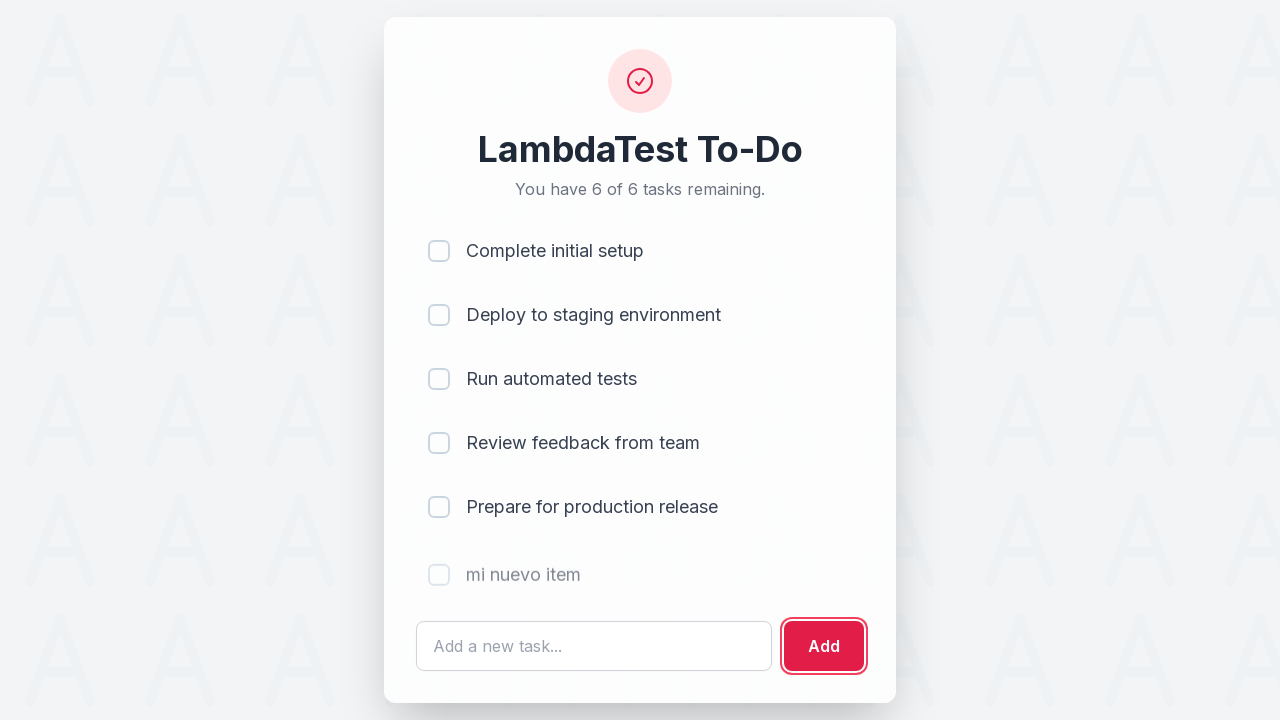

Verified new todo item 'mi nuevo item' appears in the list
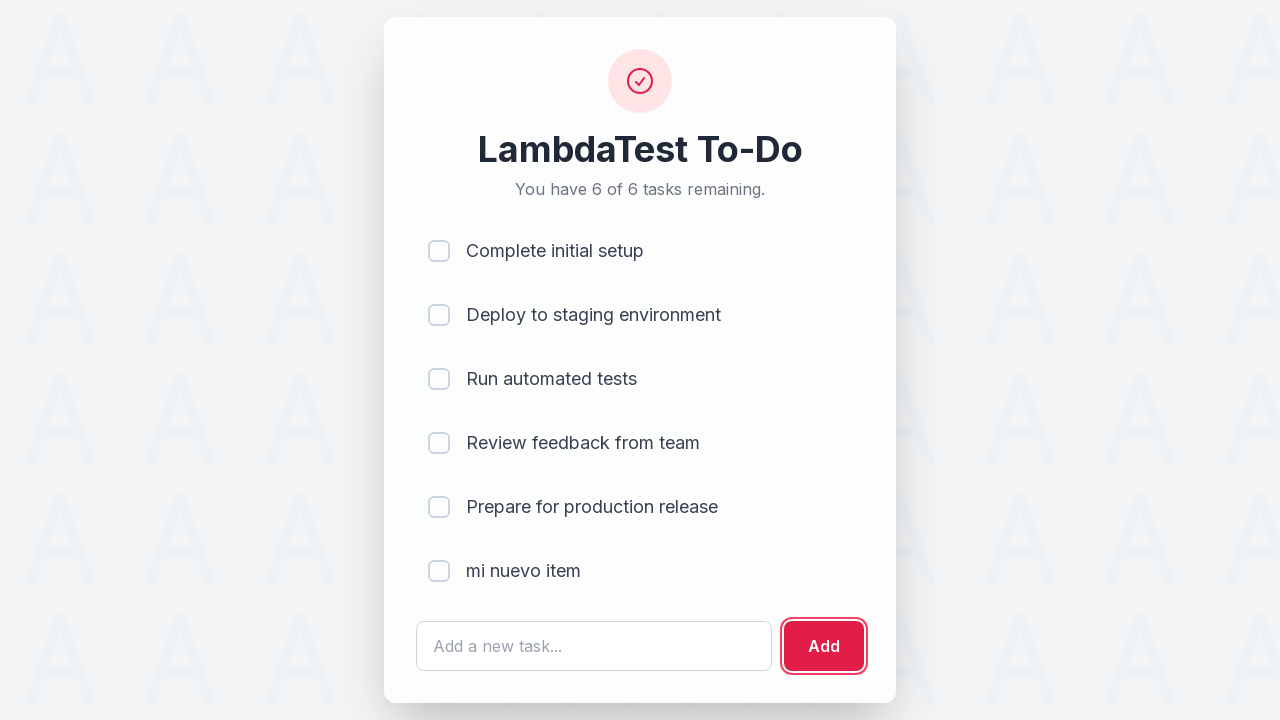

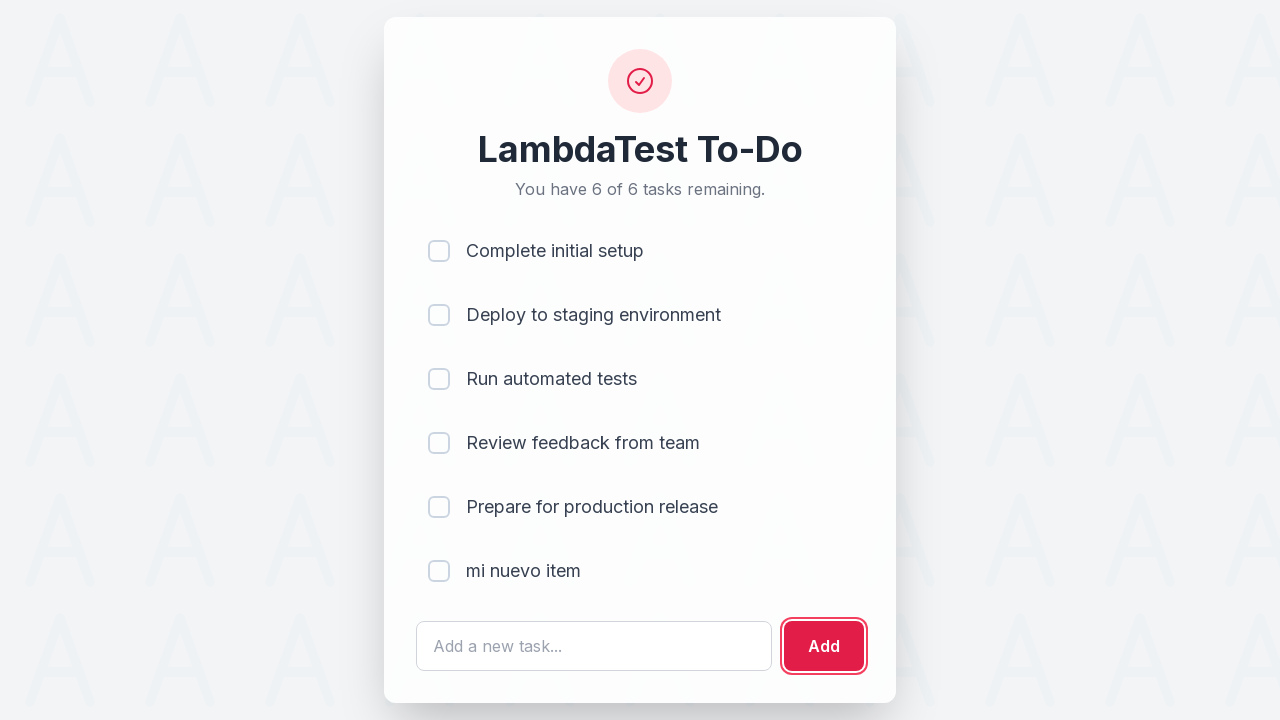